Navigates to the SmartBear homepage and waits for the page to load

Starting URL: https://smartbear.com/

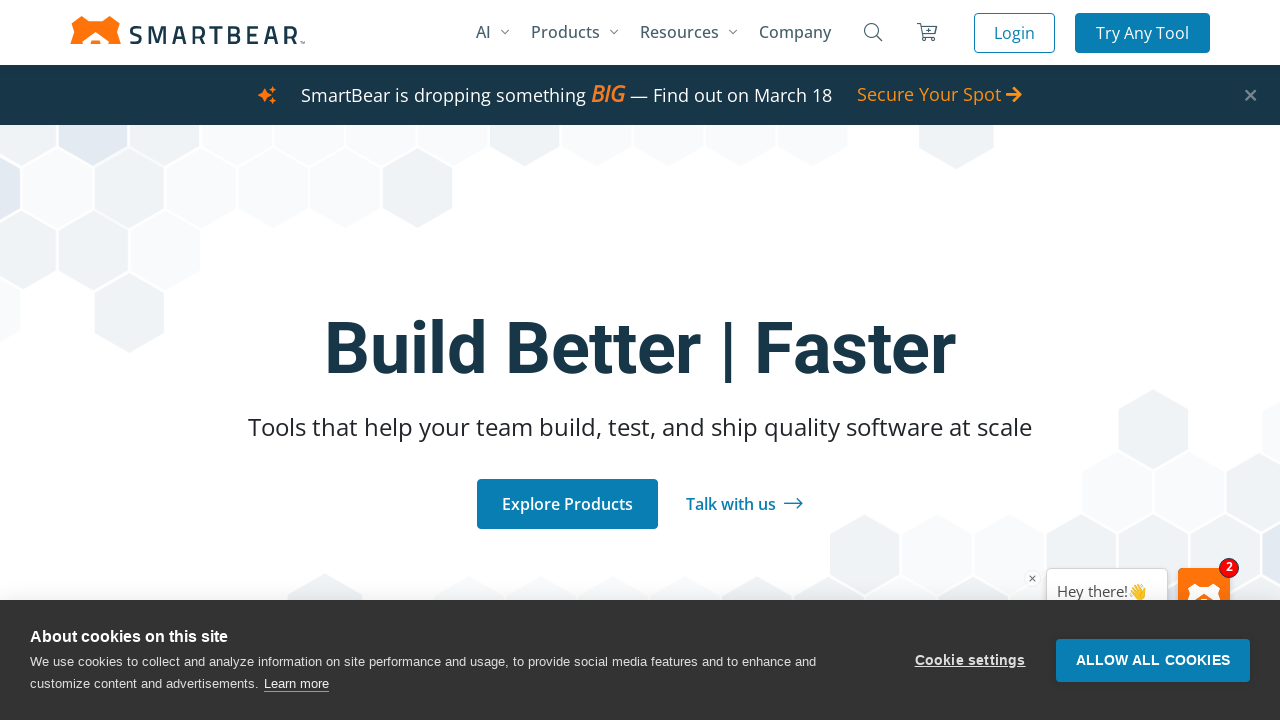

Navigated to SmartBear homepage
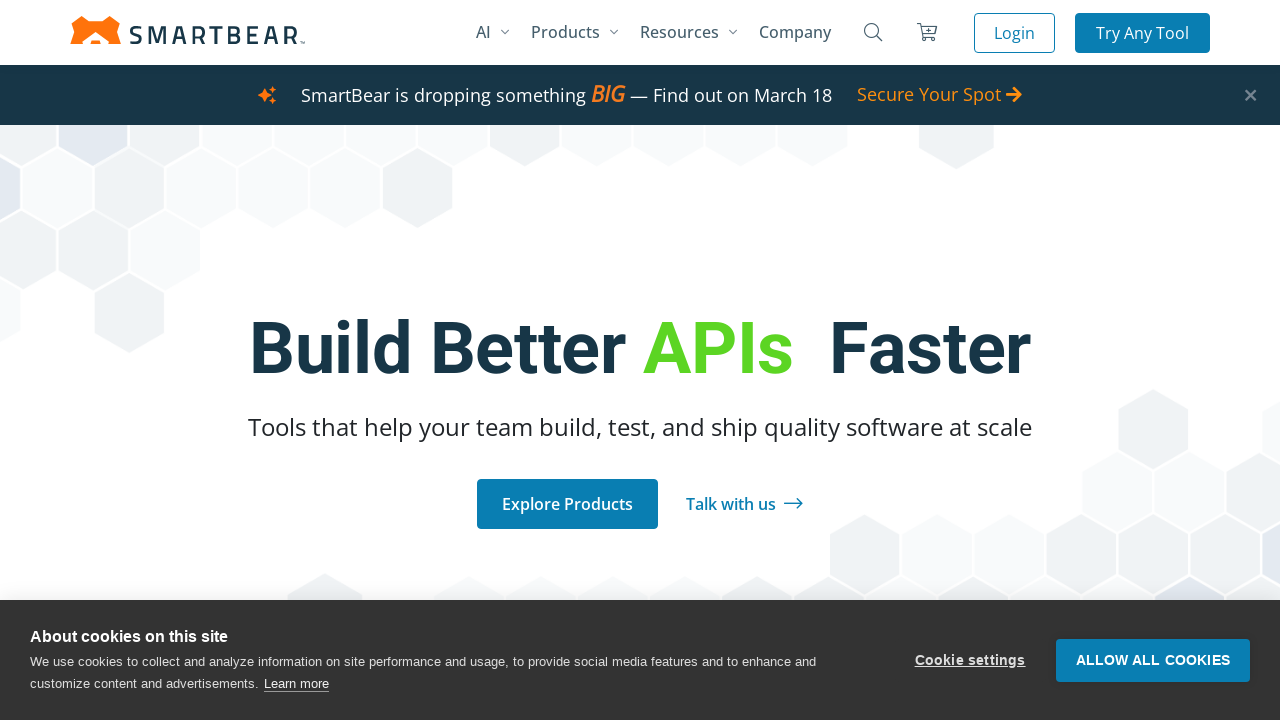

SmartBear homepage DOM content loaded
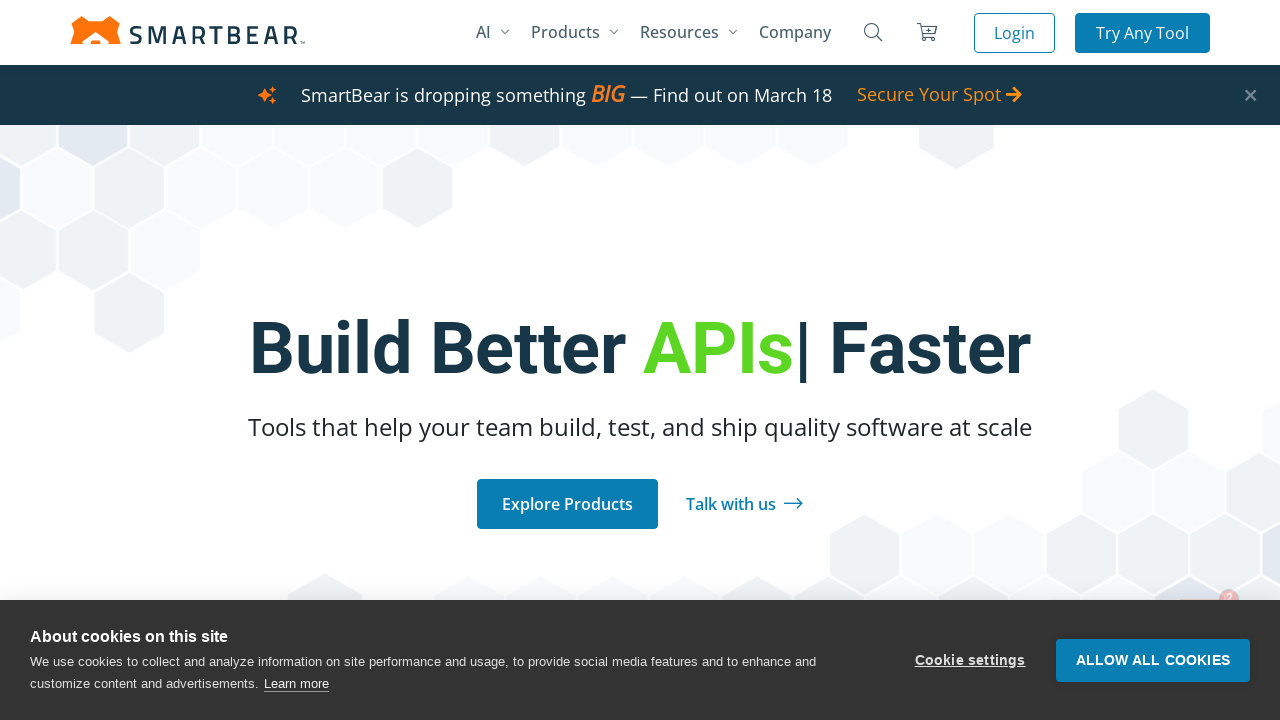

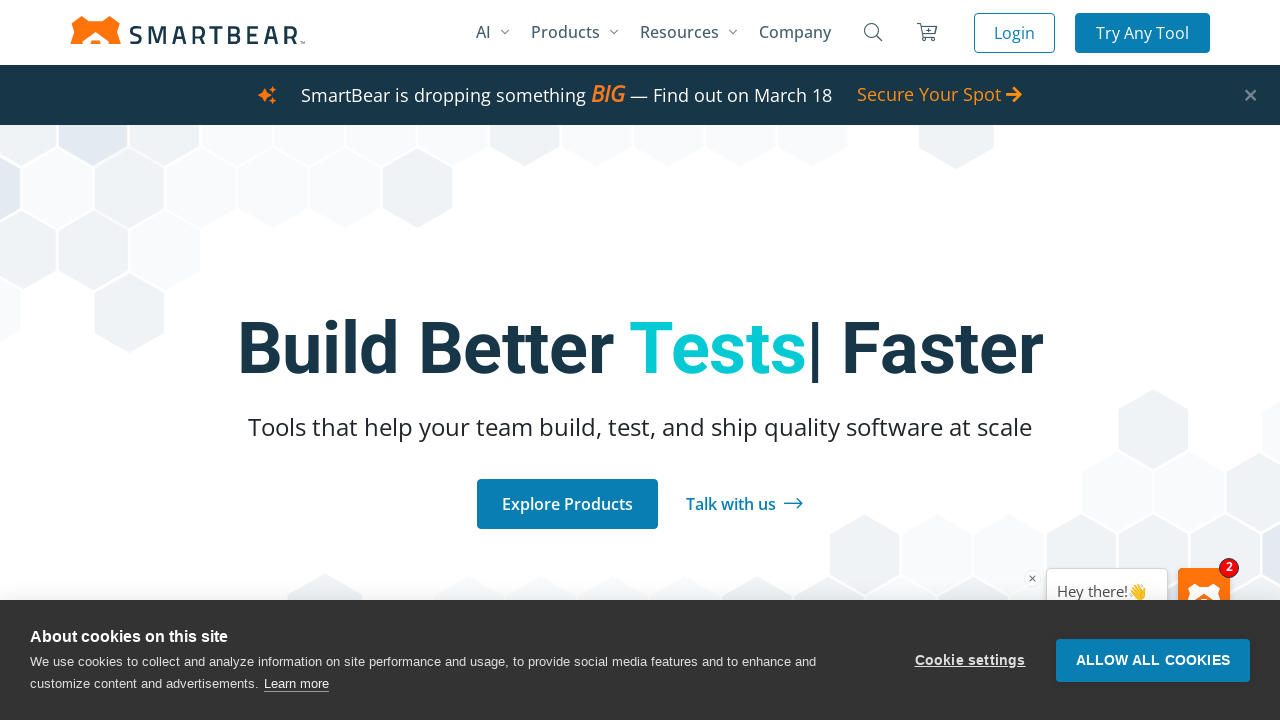